Tests double-click functionality on an interactive element within an iframe, verifying that the element's background color changes after double-clicking

Starting URL: https://api.jquery.com/dblclick/

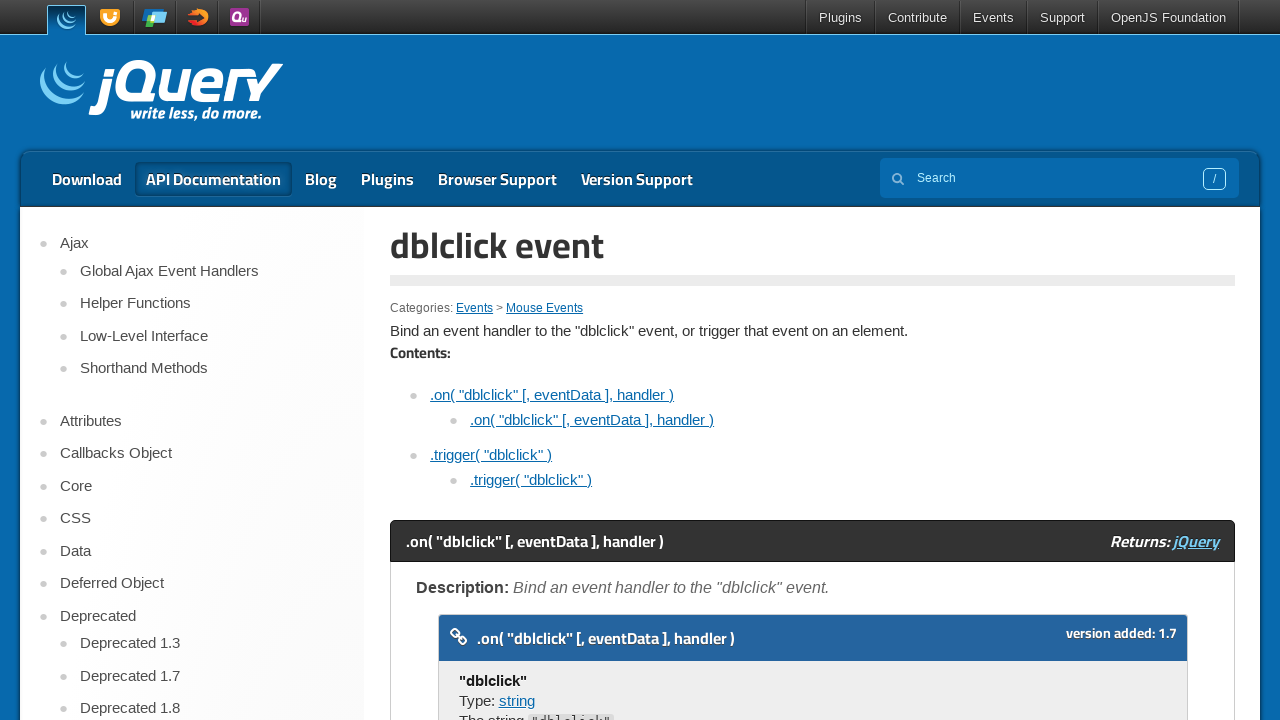

Located and switched to the first iframe on the page
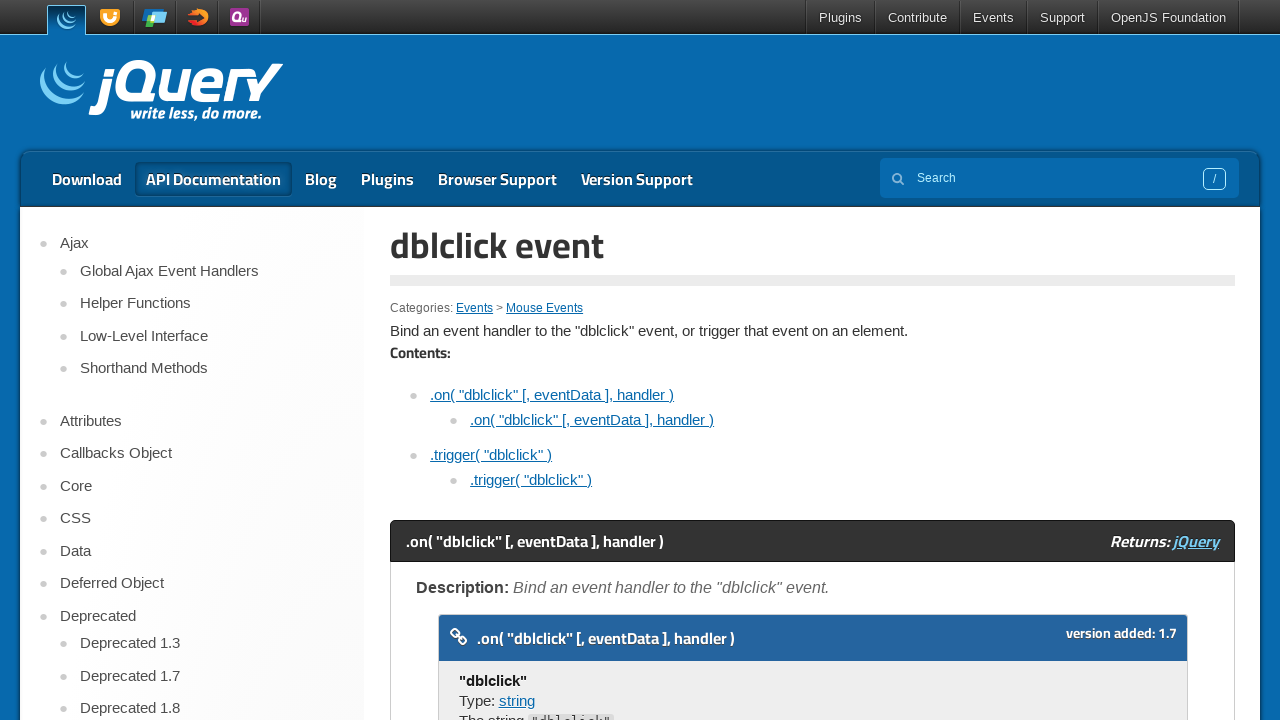

Located the blue square element within the iframe
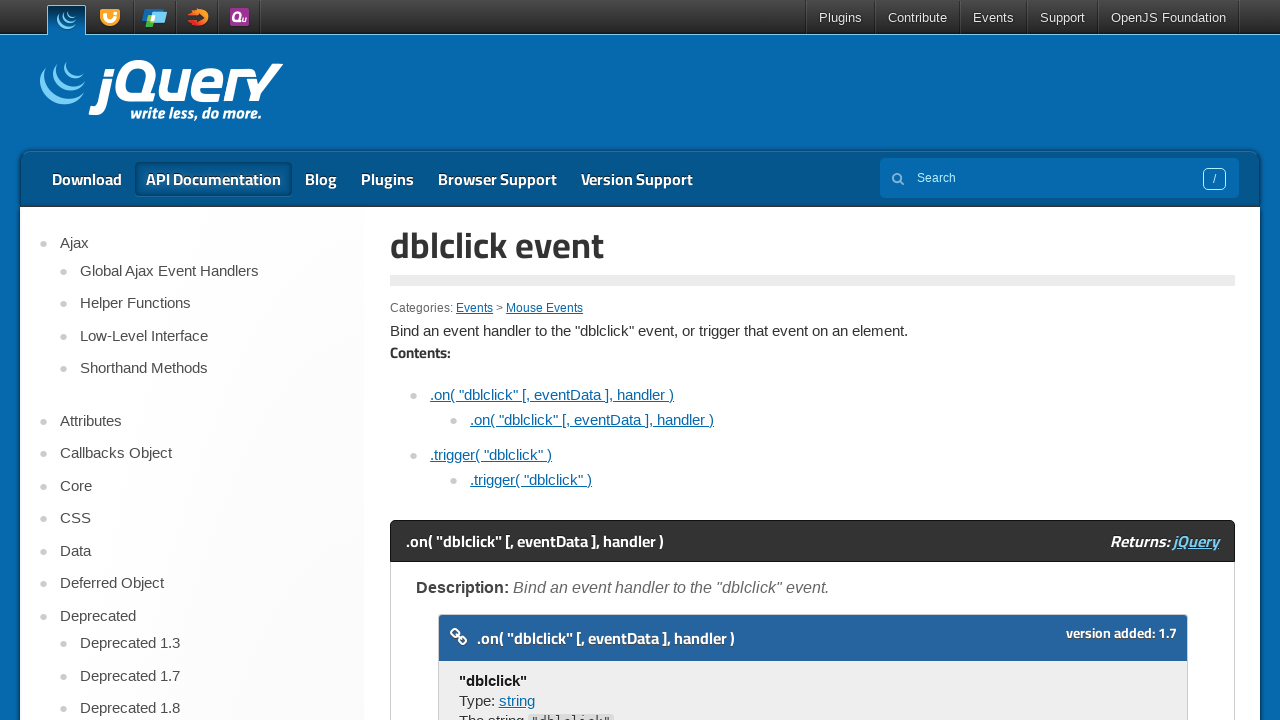

Scrolled the blue square element into view
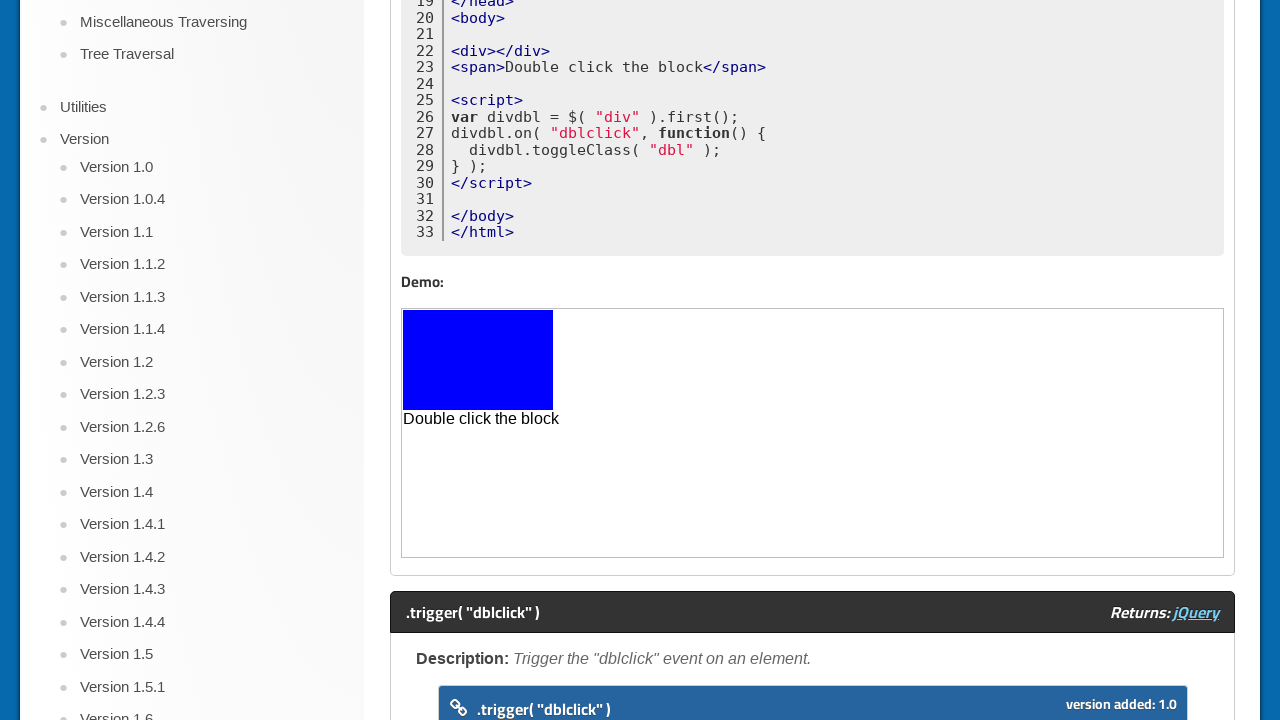

Double-clicked on the blue square element at (478, 360) on iframe >> nth=0 >> internal:control=enter-frame >> xpath=//span[.='Double click 
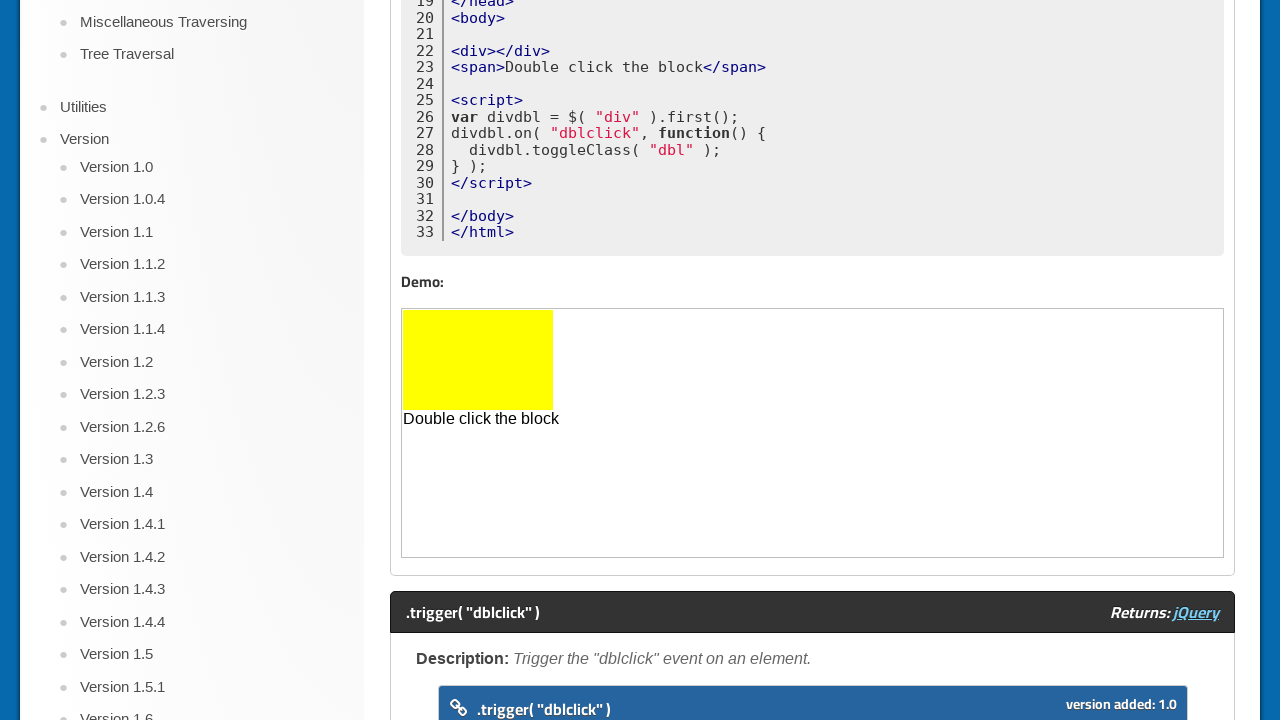

Retrieved the background color of the element after double-click
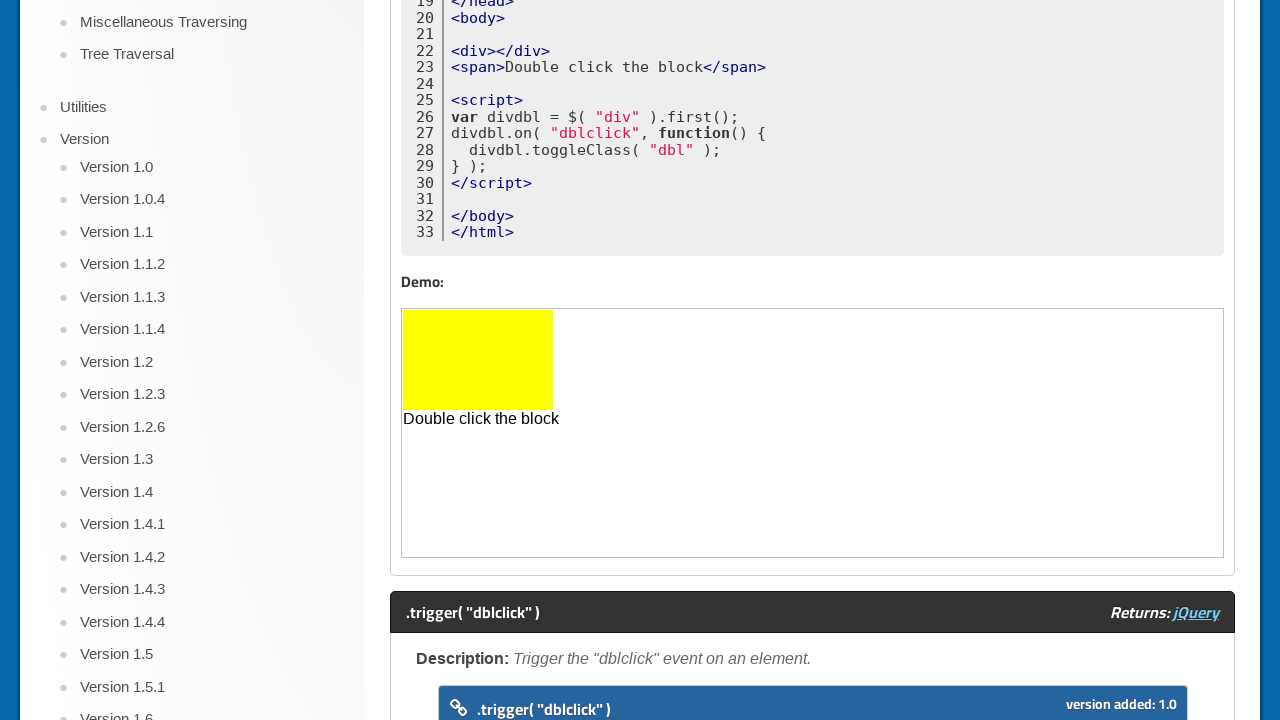

Verified that the background color changed to yellow
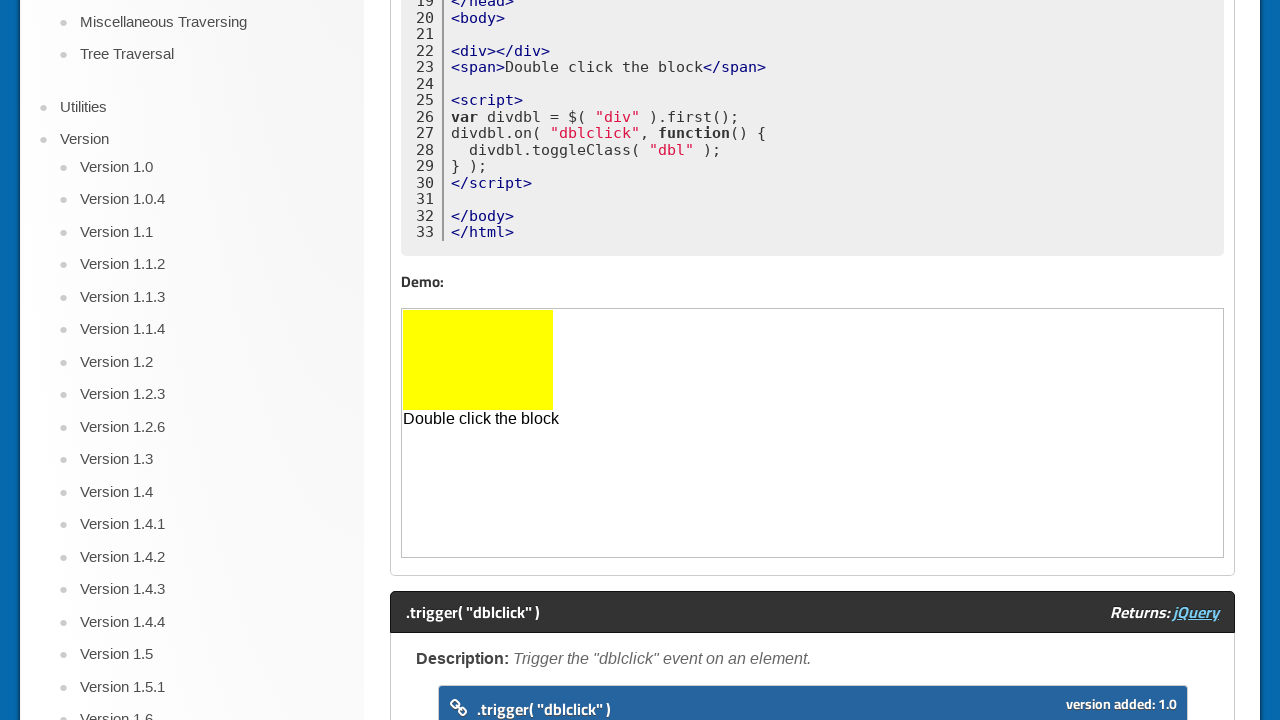

Scrolled to the top of the page
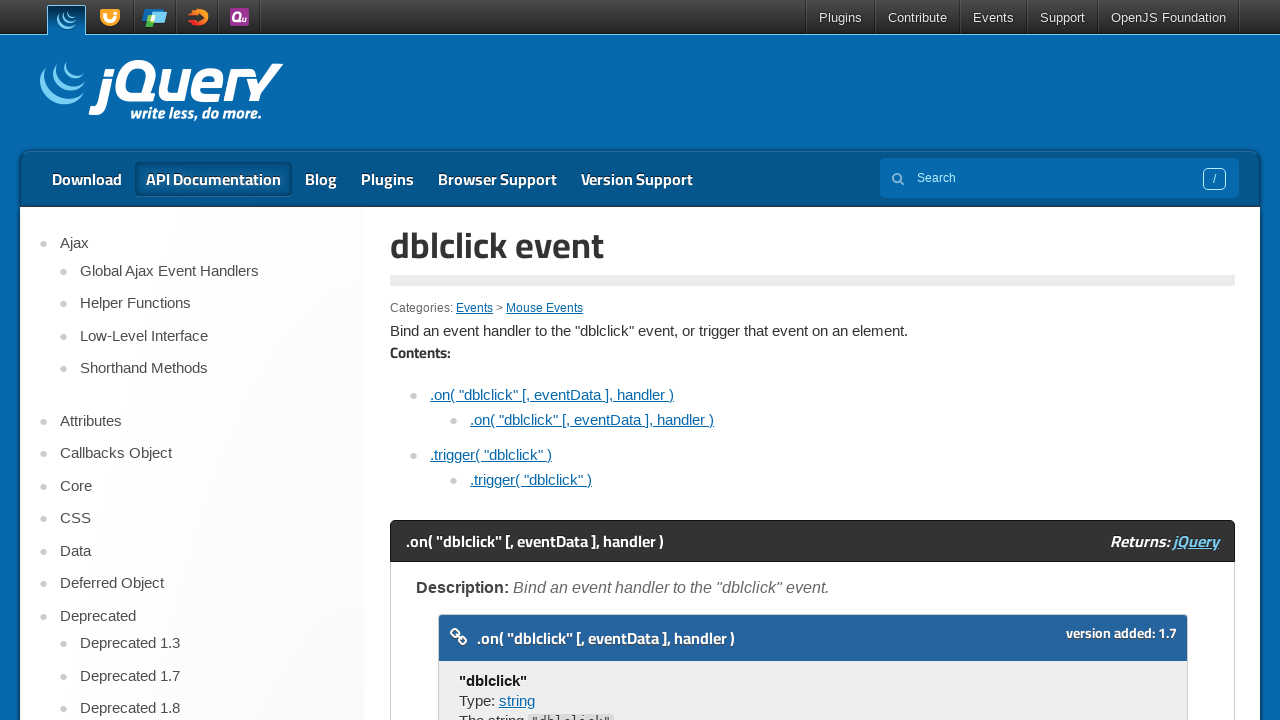

Scrolled to the bottom of the page
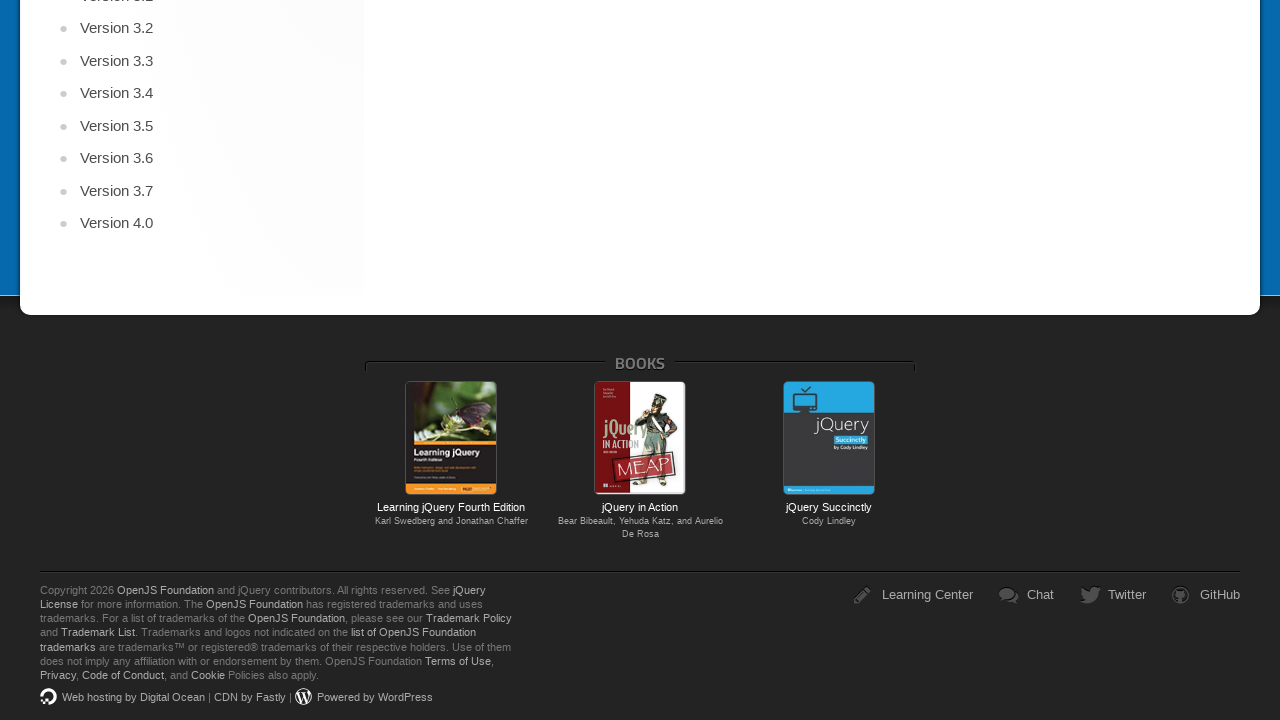

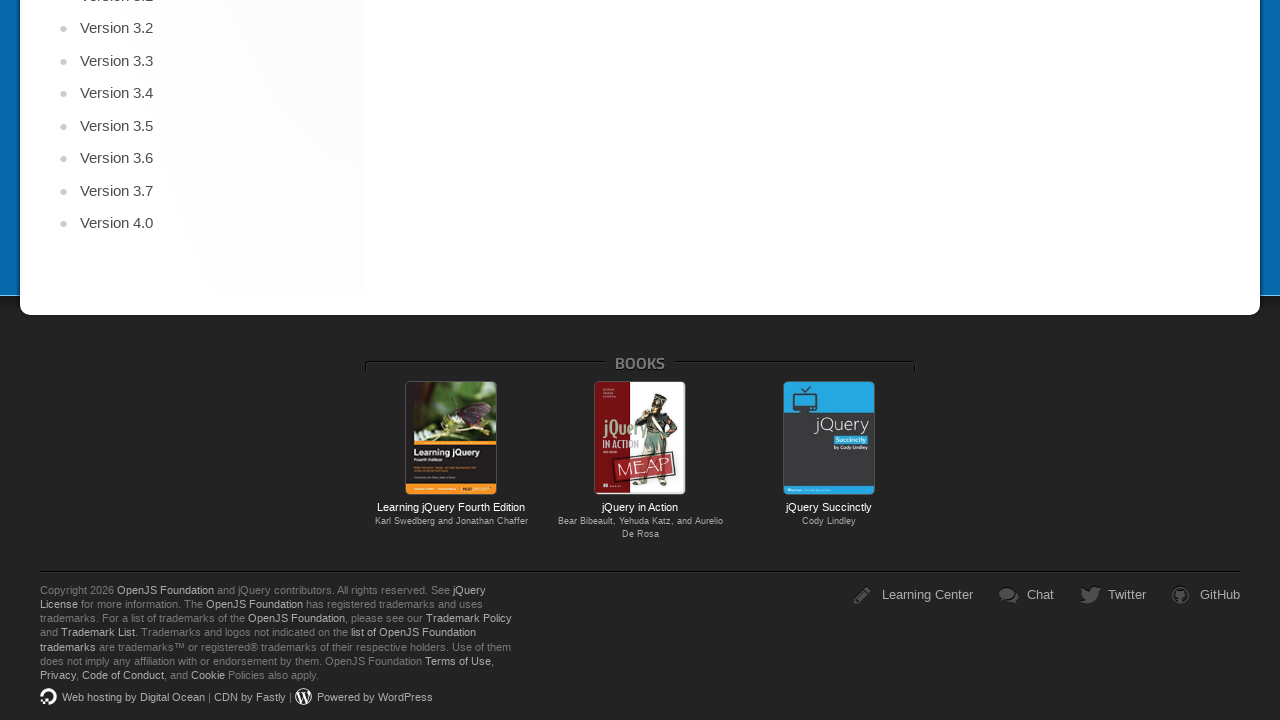